Tests that the Clear completed button displays correct text after completing an item

Starting URL: https://demo.playwright.dev/todomvc

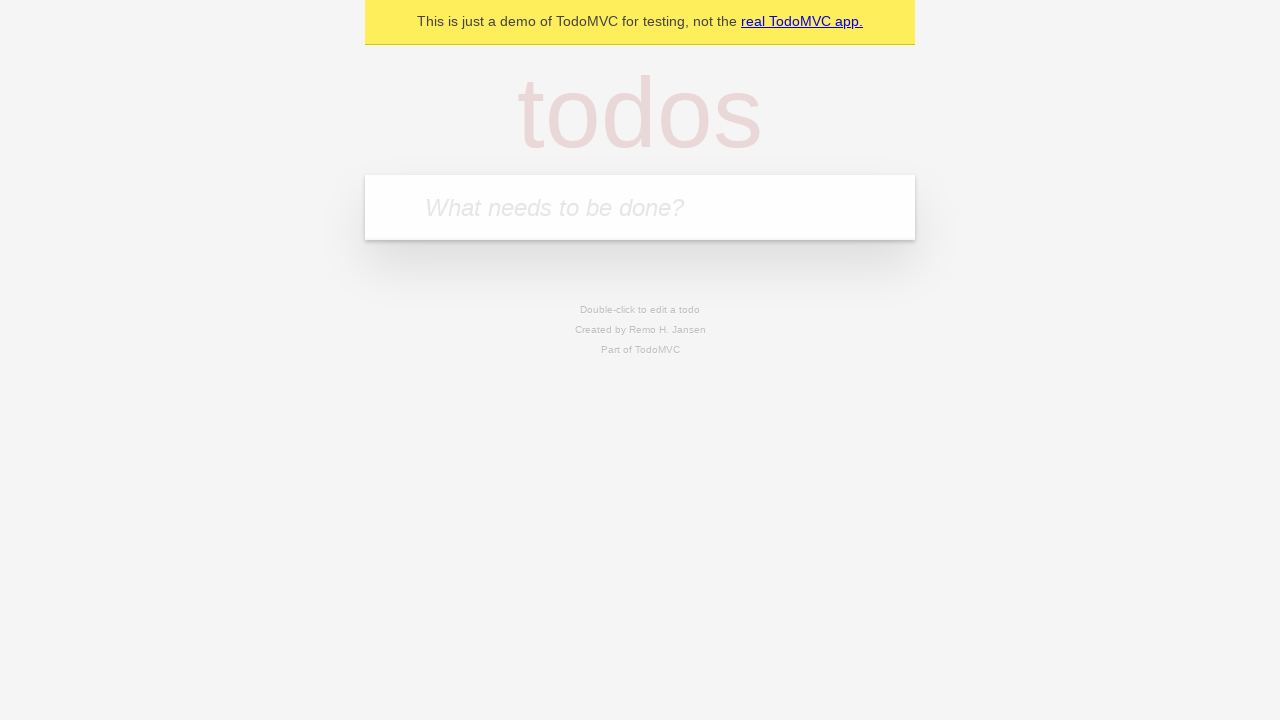

Filled new todo input with 'buy some cheese' on internal:attr=[placeholder="What needs to be done?"i]
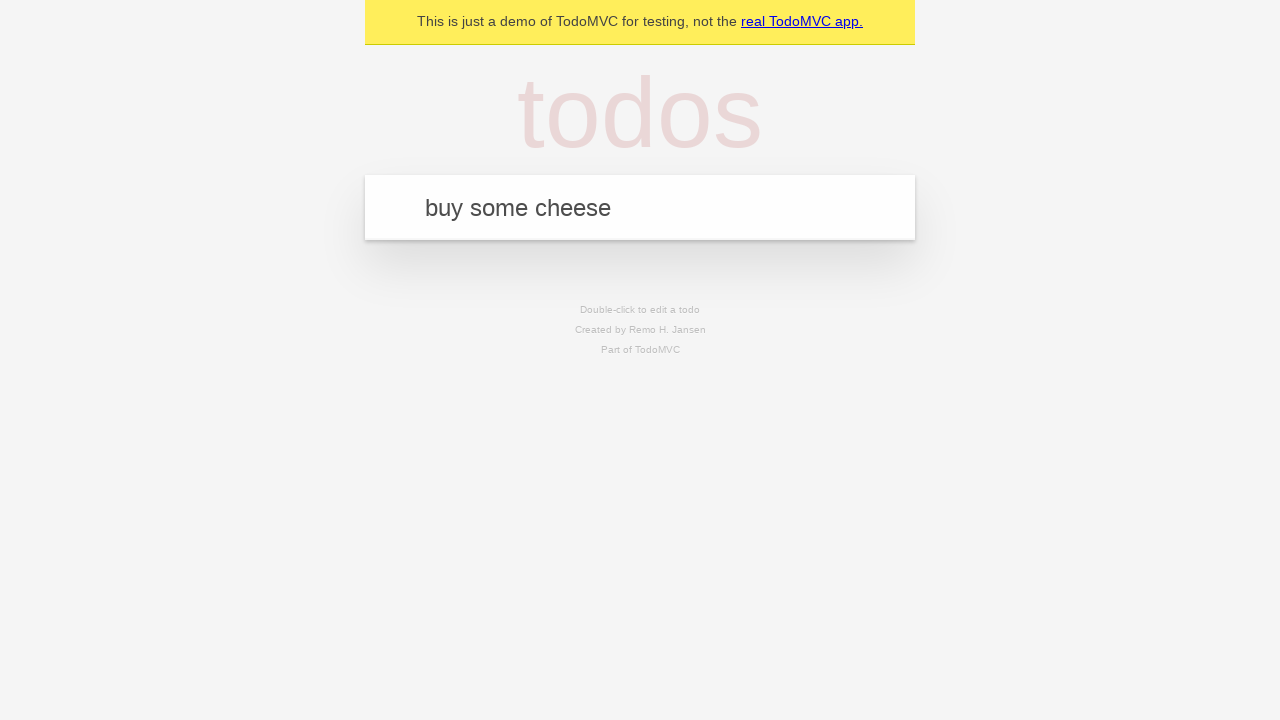

Pressed Enter to add todo 'buy some cheese' on internal:attr=[placeholder="What needs to be done?"i]
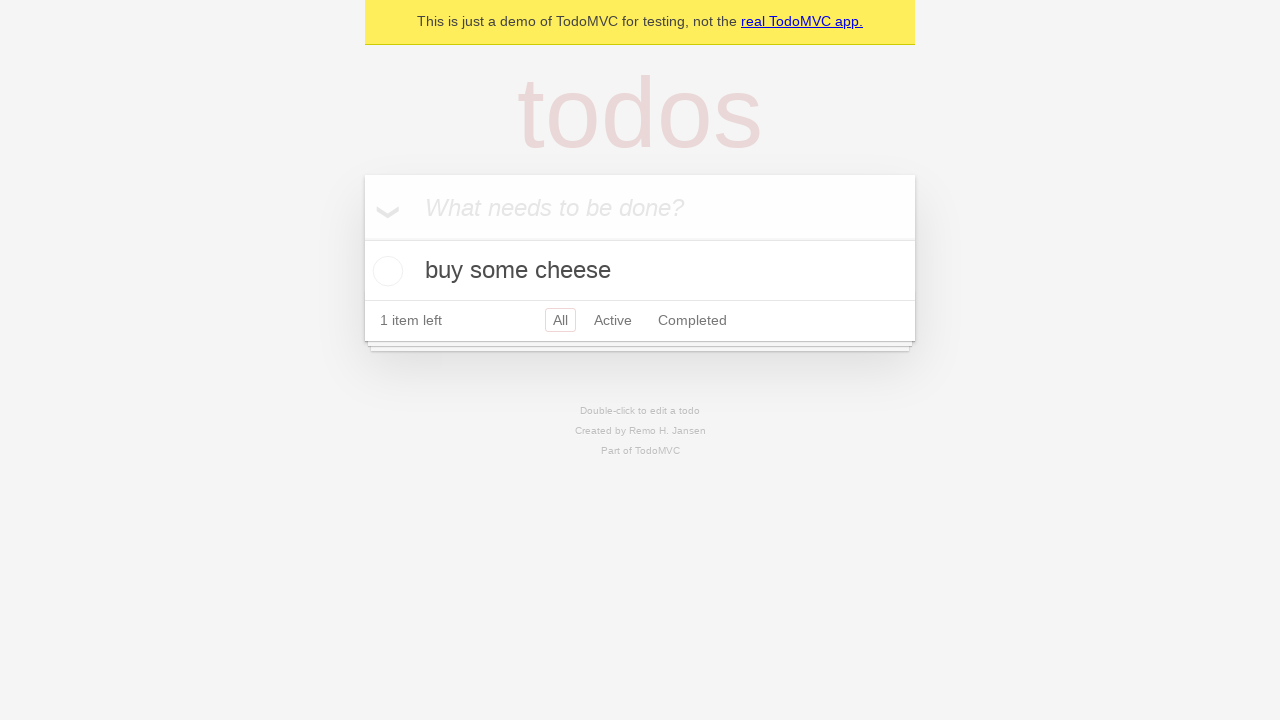

Filled new todo input with 'feed the cat' on internal:attr=[placeholder="What needs to be done?"i]
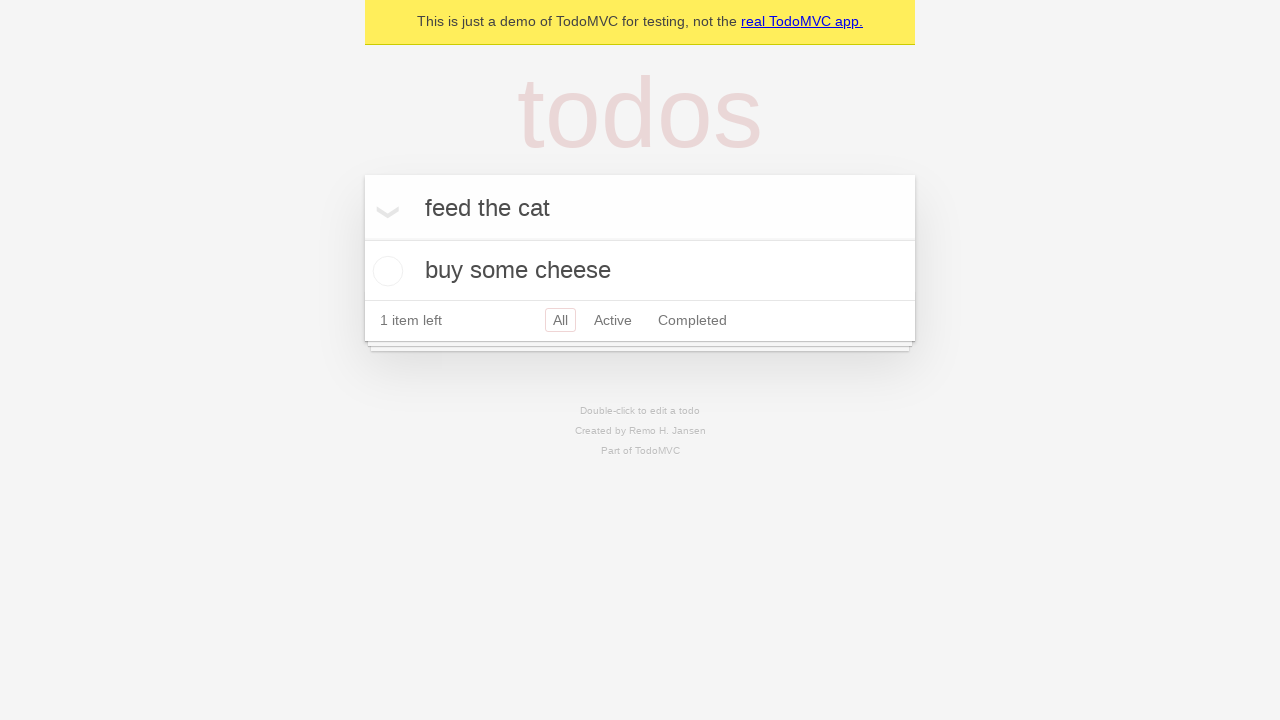

Pressed Enter to add todo 'feed the cat' on internal:attr=[placeholder="What needs to be done?"i]
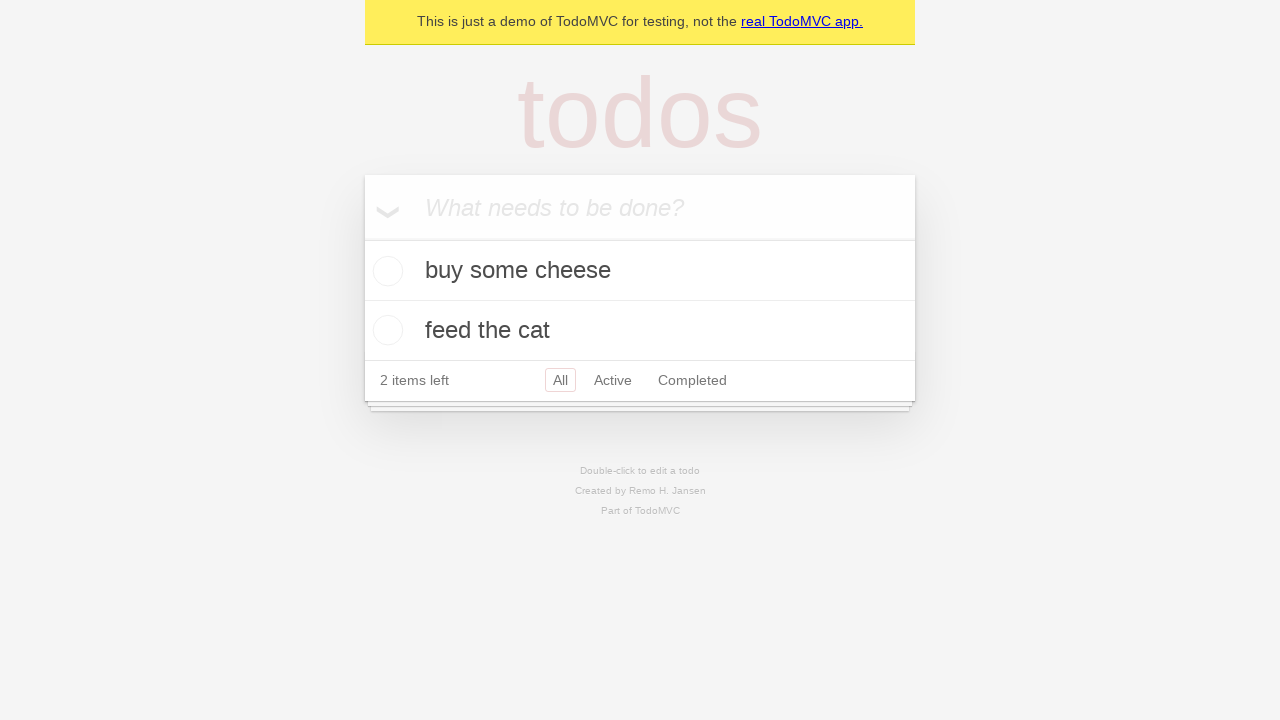

Filled new todo input with 'book a doctors appointment' on internal:attr=[placeholder="What needs to be done?"i]
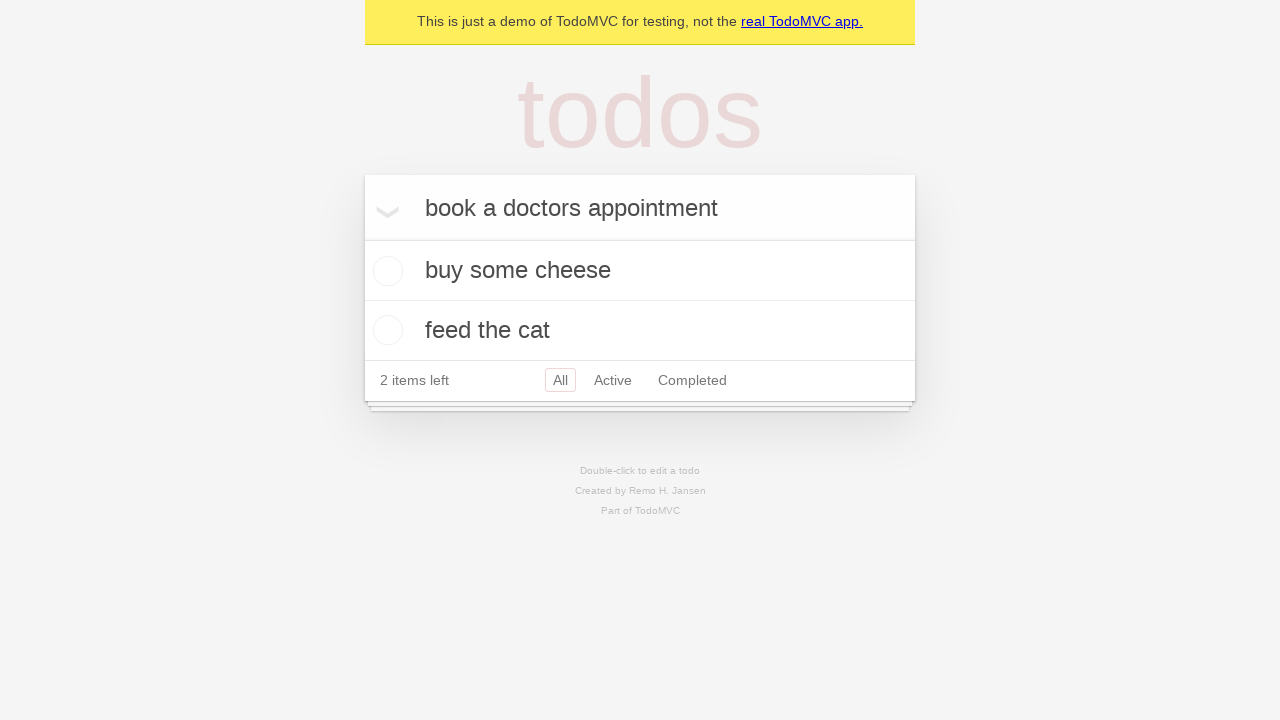

Pressed Enter to add todo 'book a doctors appointment' on internal:attr=[placeholder="What needs to be done?"i]
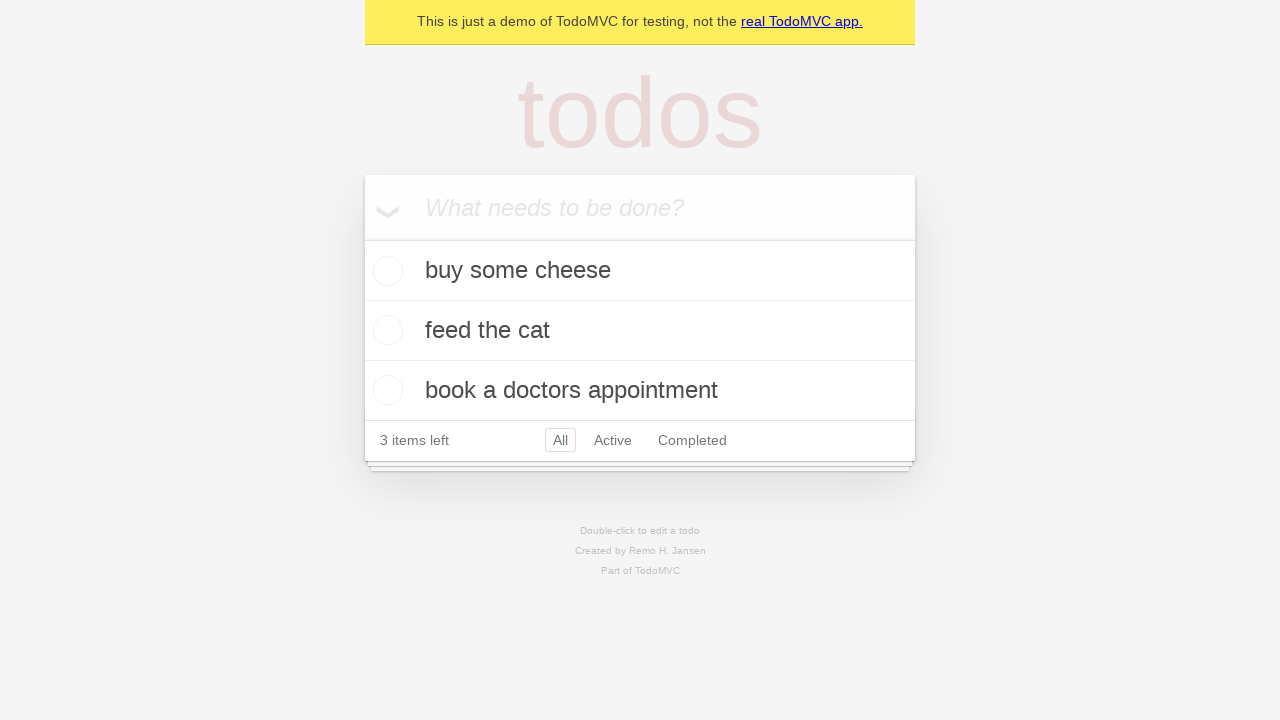

Waited for all 3 todo items to be present in the DOM
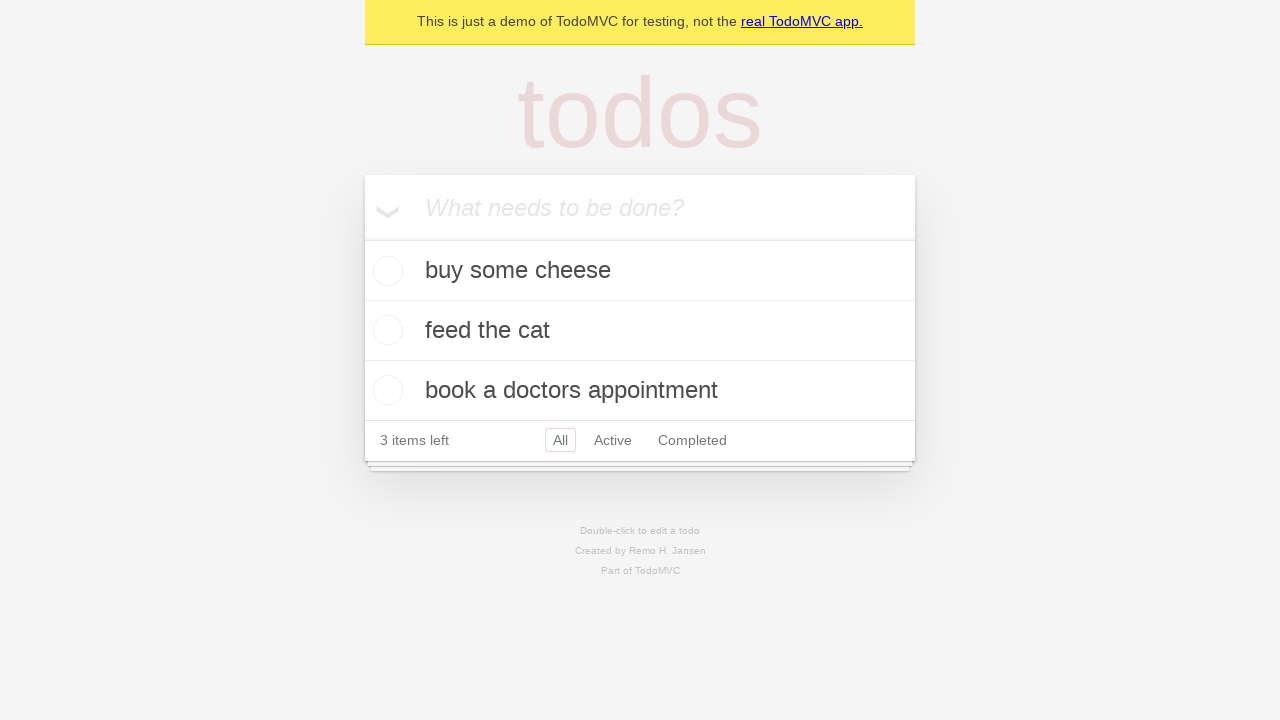

Checked the first todo item as completed at (385, 271) on .todo-list li .toggle >> nth=0
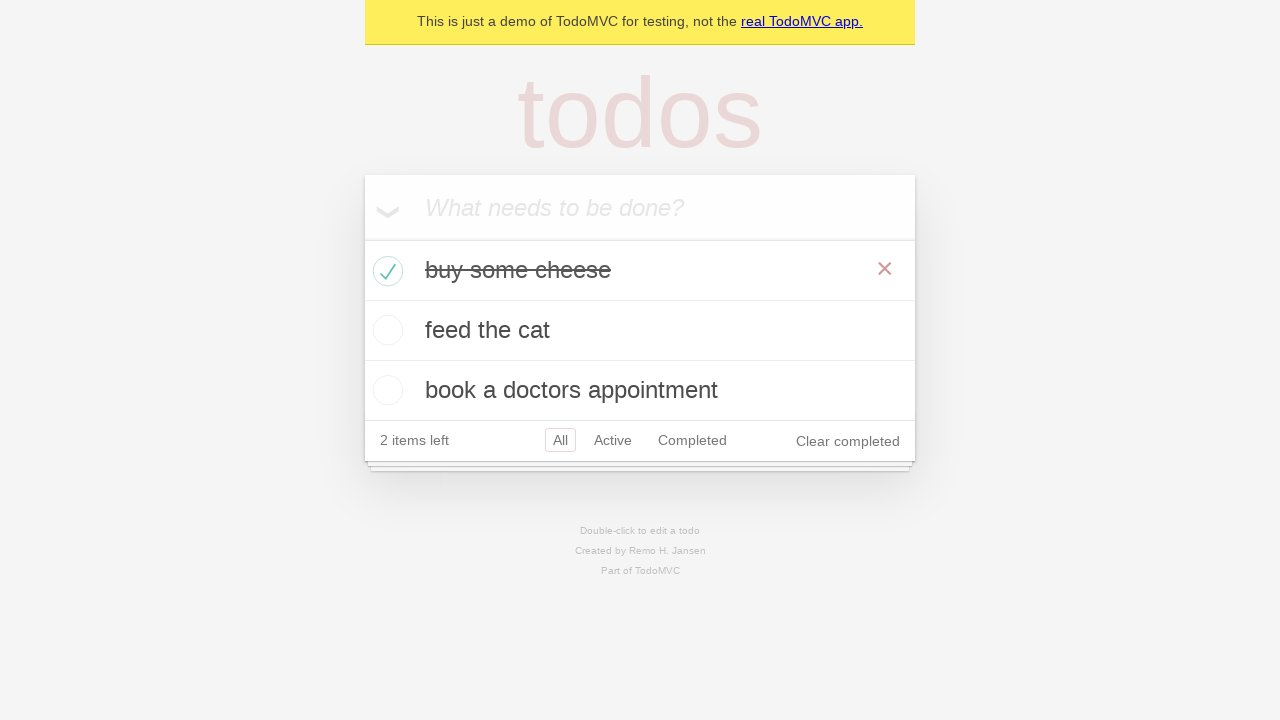

Verified that the 'Clear completed' button is now visible
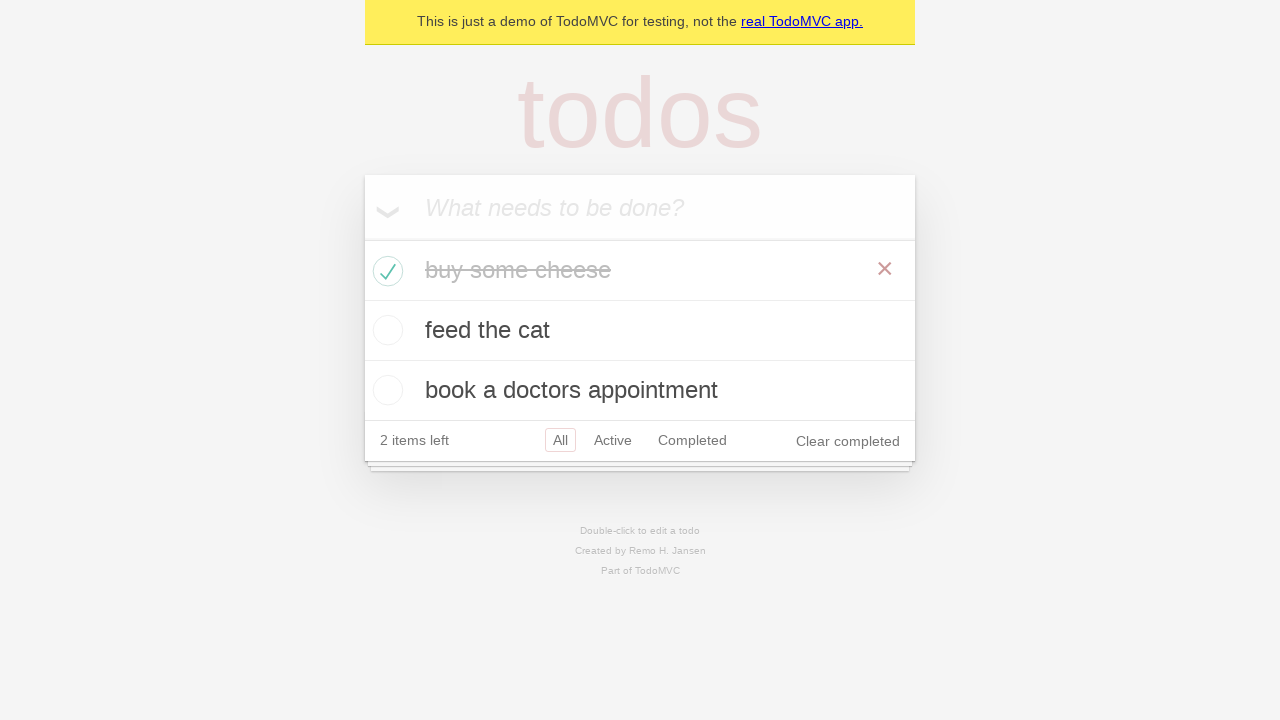

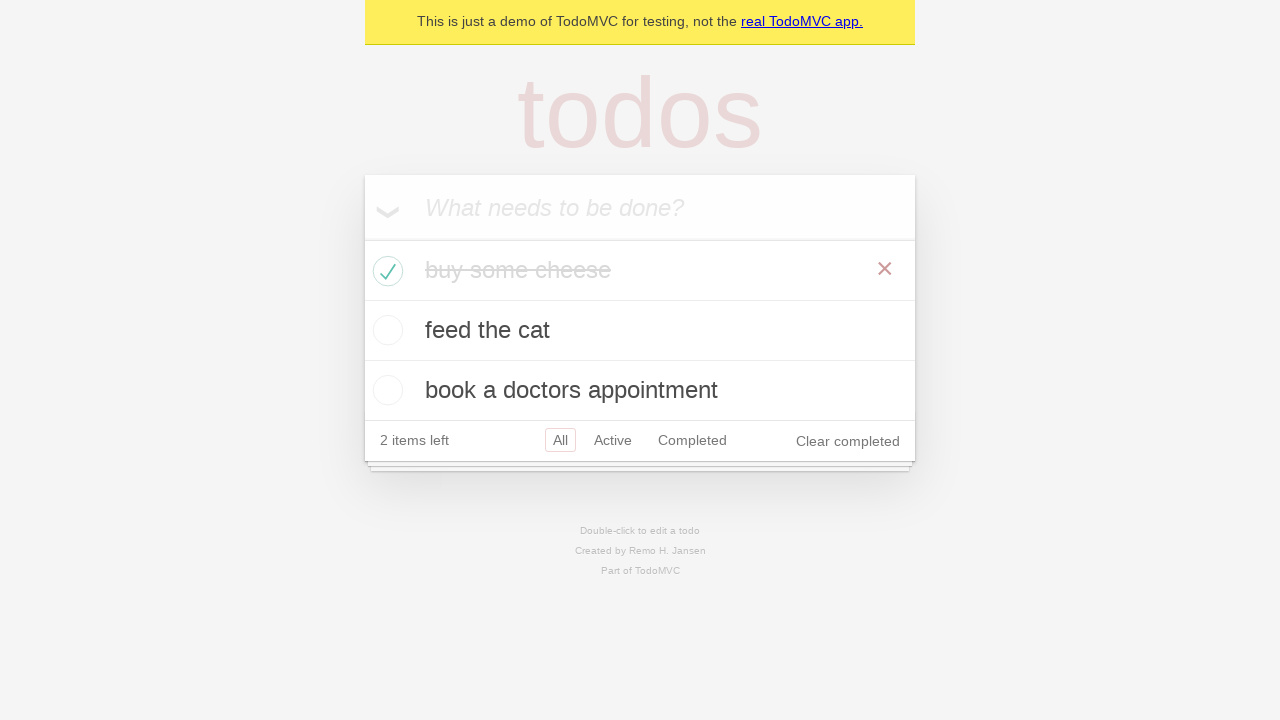